Tests dynamic dropdown functionality on a flight booking practice page by selecting origin city (Hubli) and destination city (Pune) from cascading dropdowns.

Starting URL: https://rahulshettyacademy.com/dropdownsPractise/

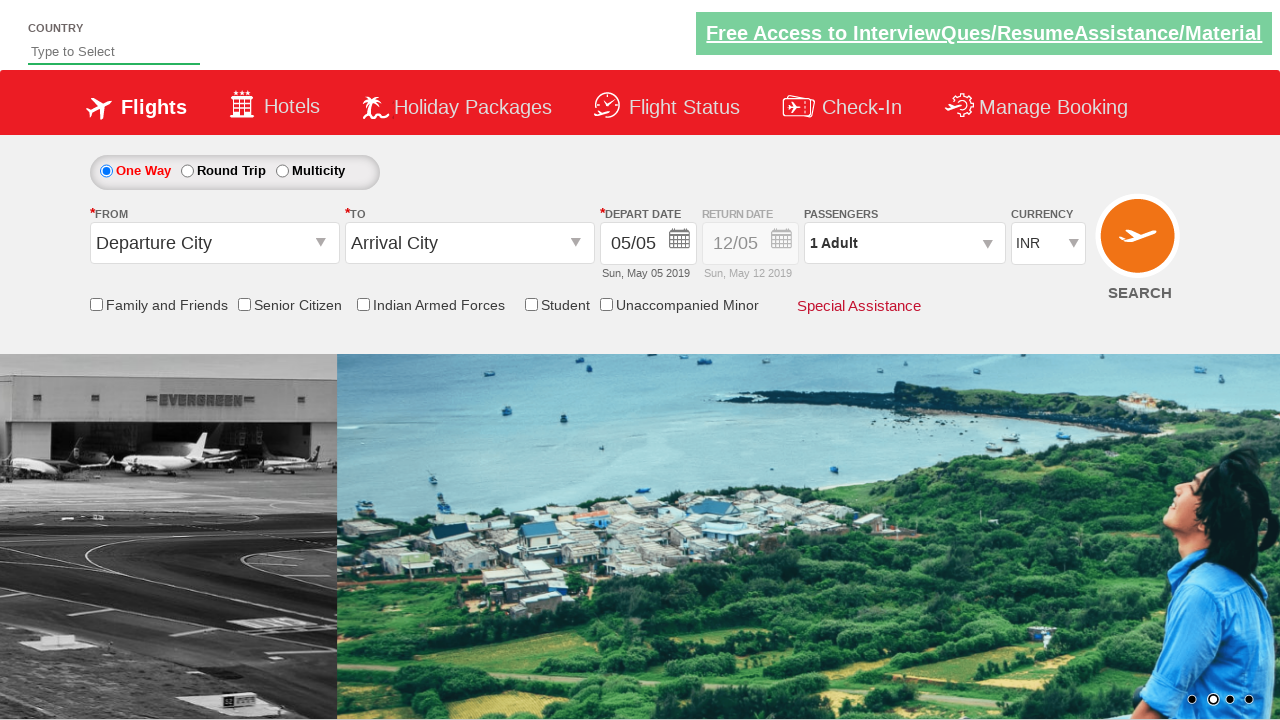

Clicked origin station dropdown to open it at (214, 243) on input#ctl00_mainContent_ddl_originStation1_CTXT
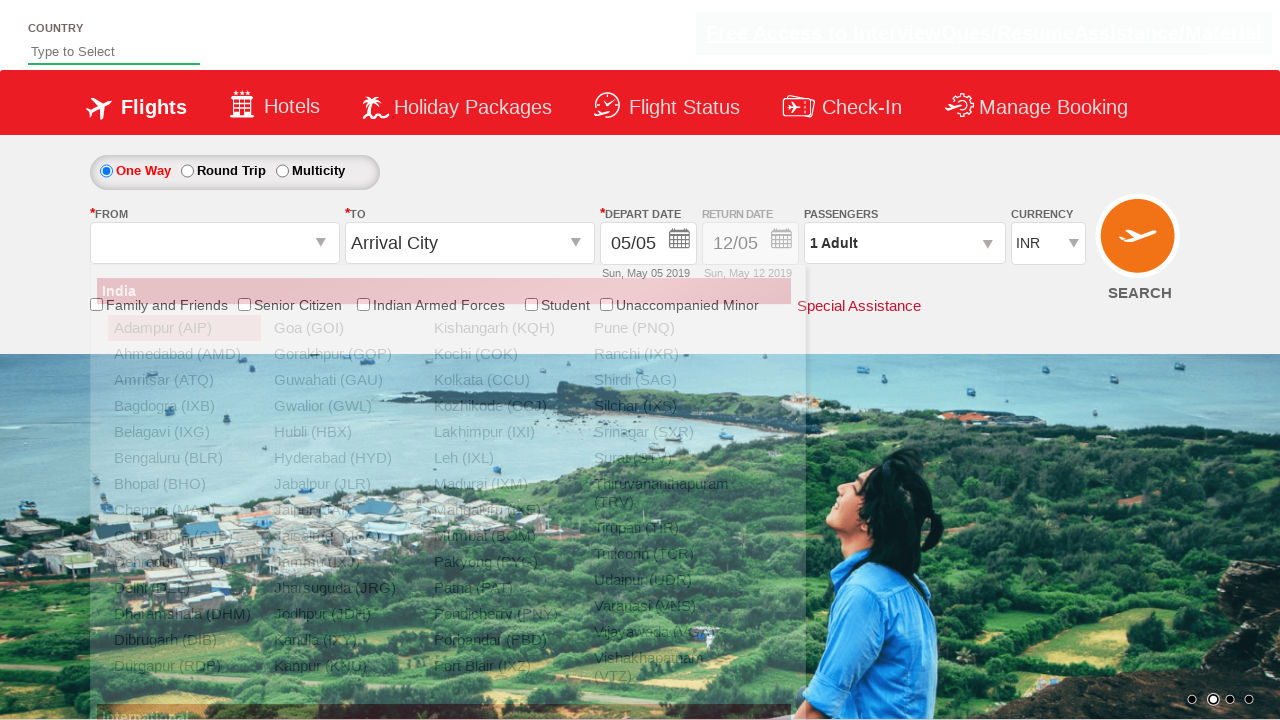

Selected Hubli (HBX) as origin city at (344, 432) on a[text='Hubli (HBX)']
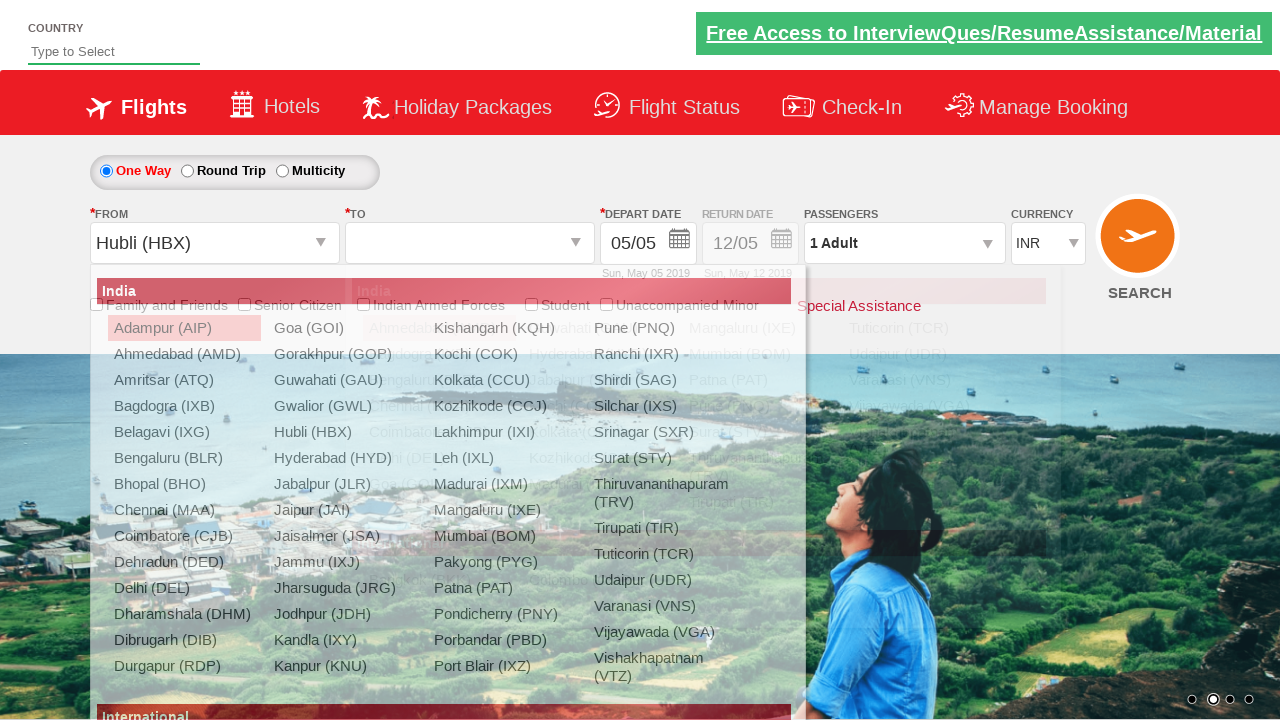

Waited for destination dropdown to become interactive
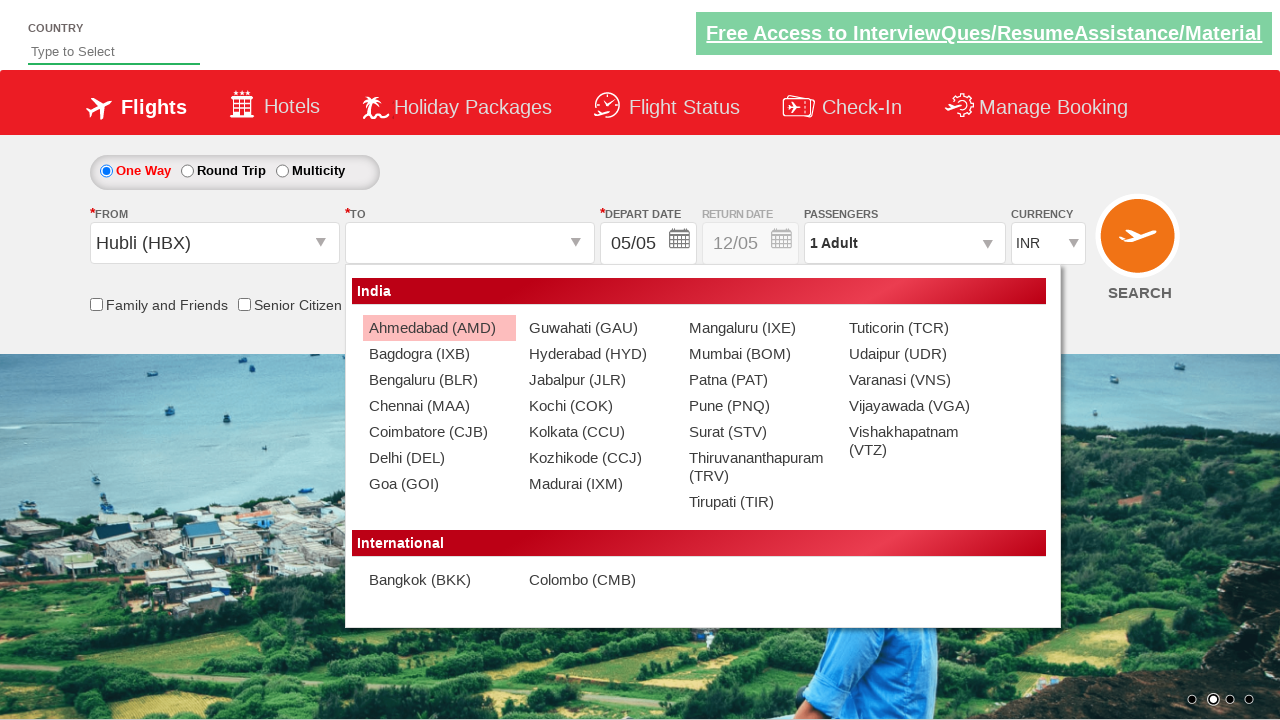

Selected Pune (PNQ) as destination city at (759, 406) on (//a[@text='Pune (PNQ)'])[2]
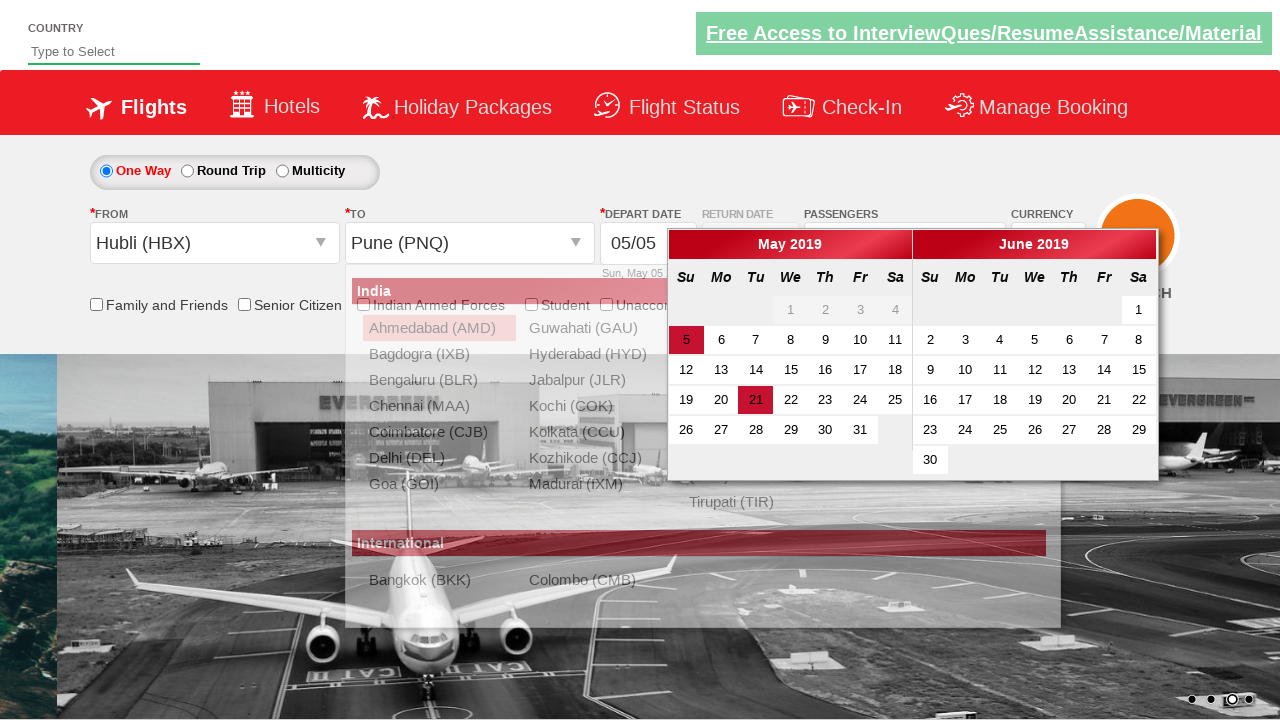

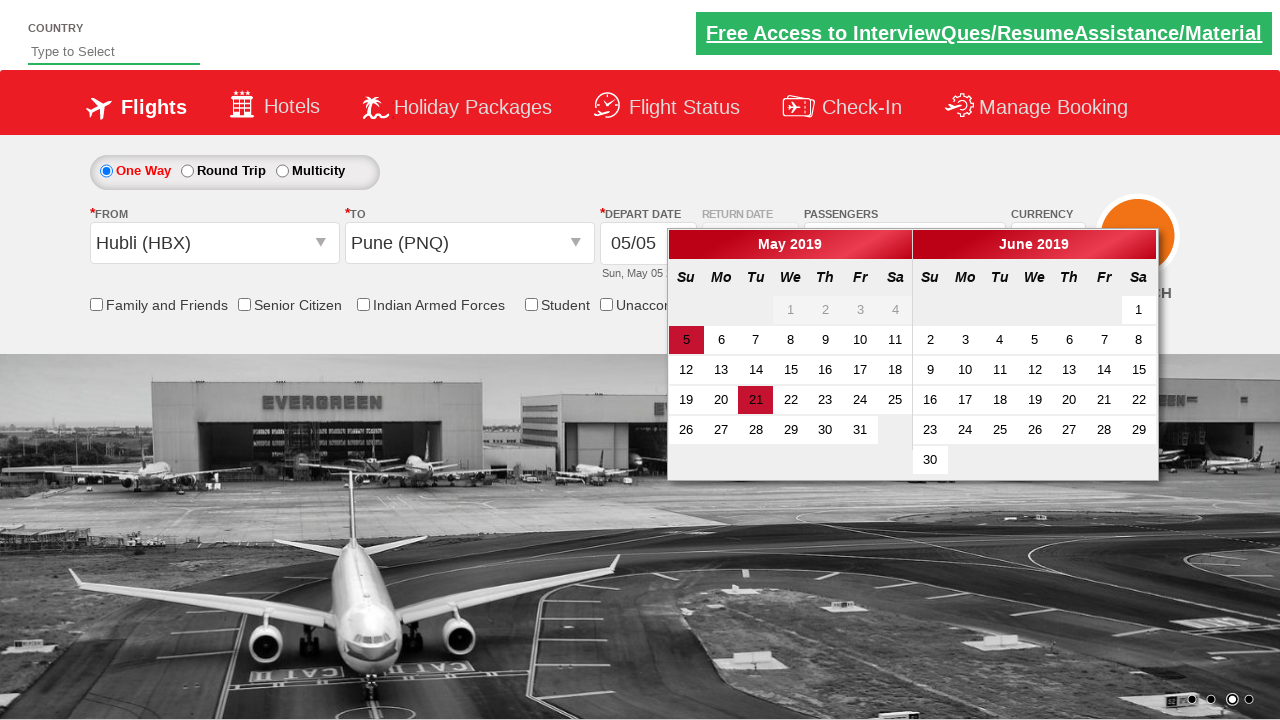